Tests dynamic loading by clicking a button to reveal a hidden element and waiting for it to become visible

Starting URL: https://the-internet.herokuapp.com/dynamic_loading/1

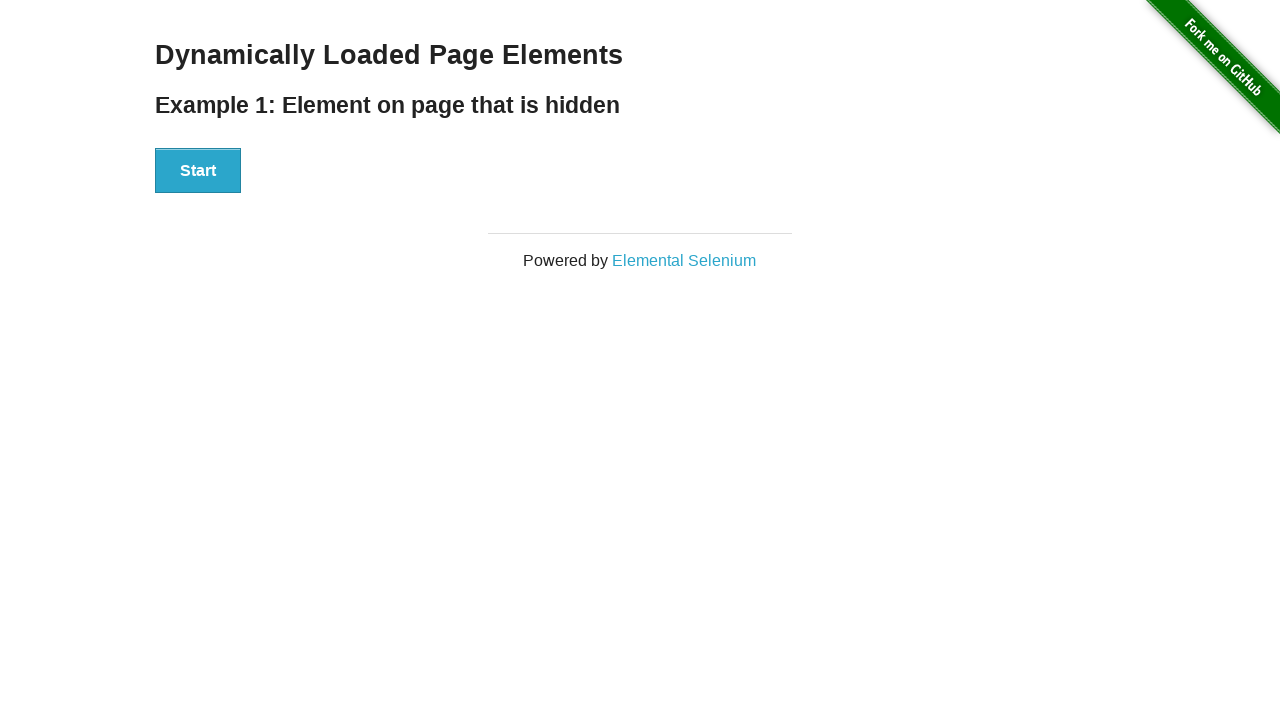

Clicked Start button to trigger dynamic loading at (198, 171) on button
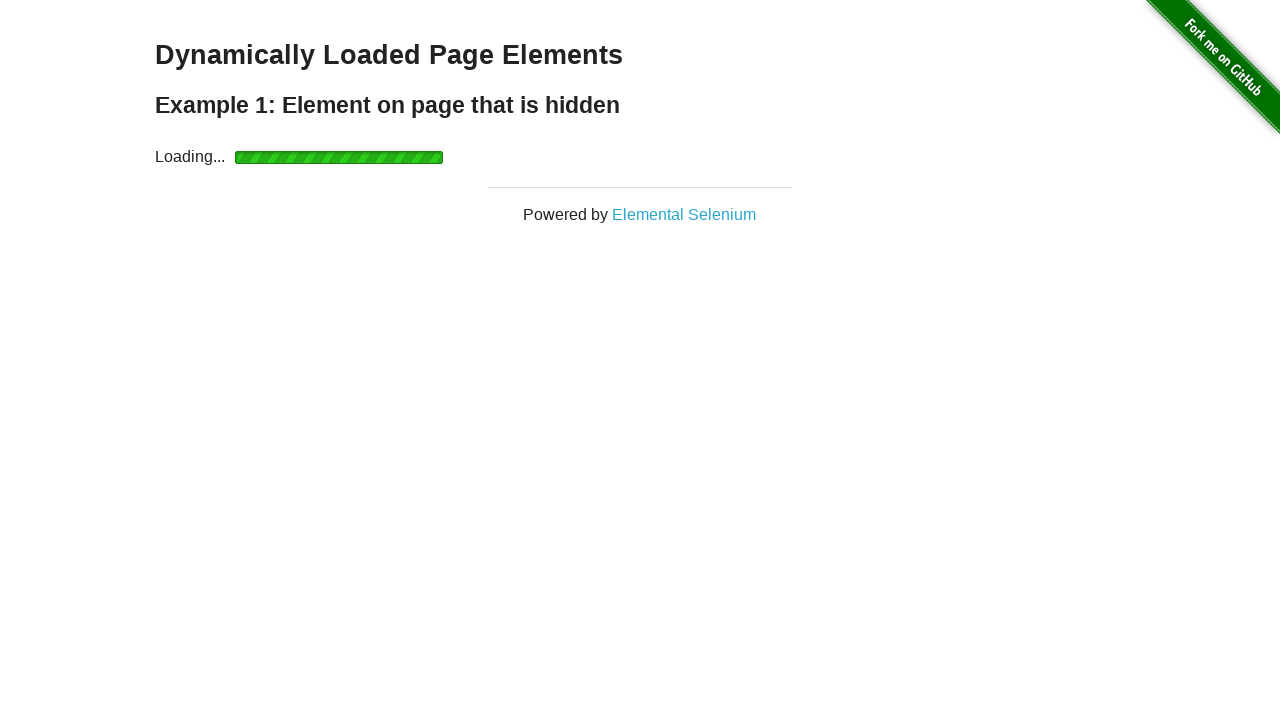

Waited for finish element to become visible
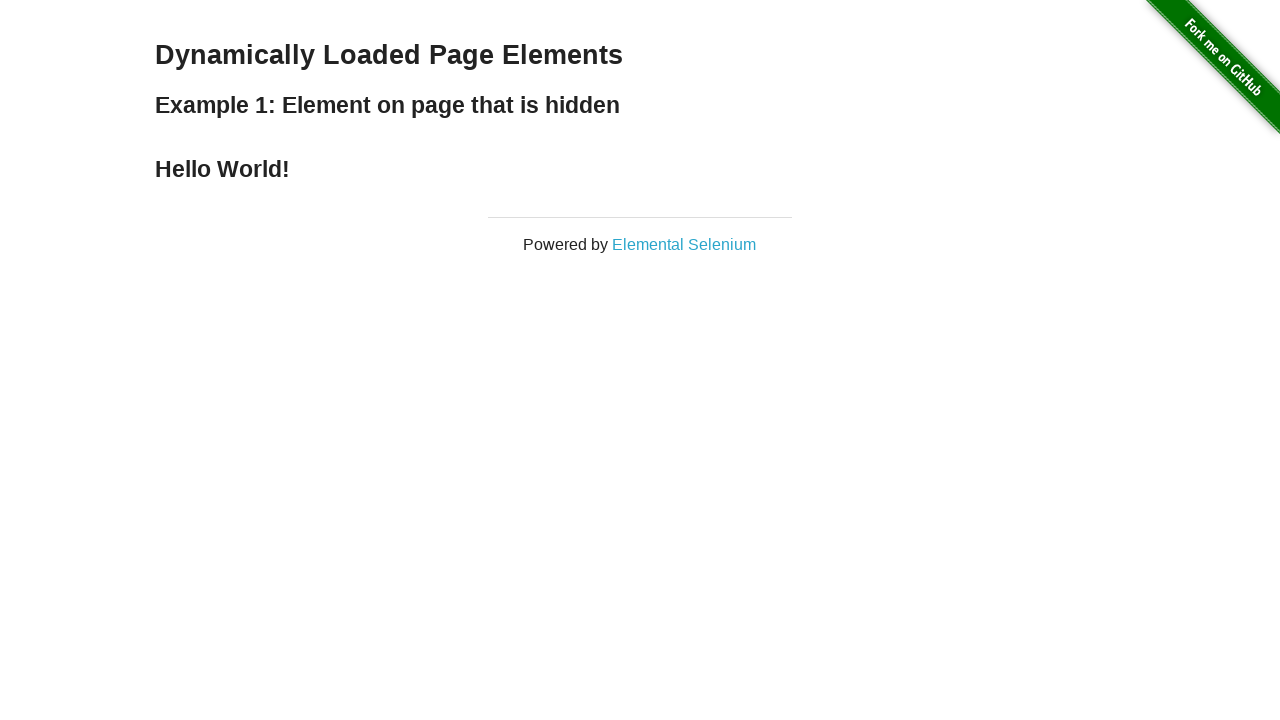

Verified that finish element is displayed
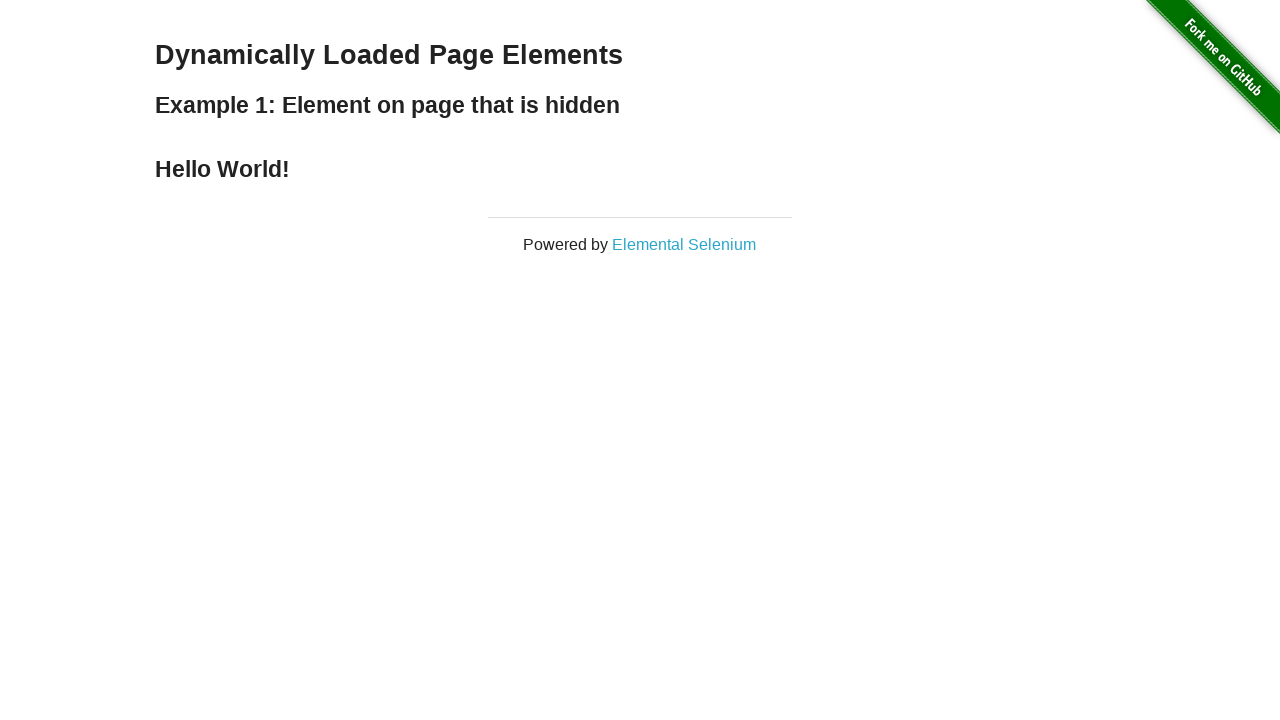

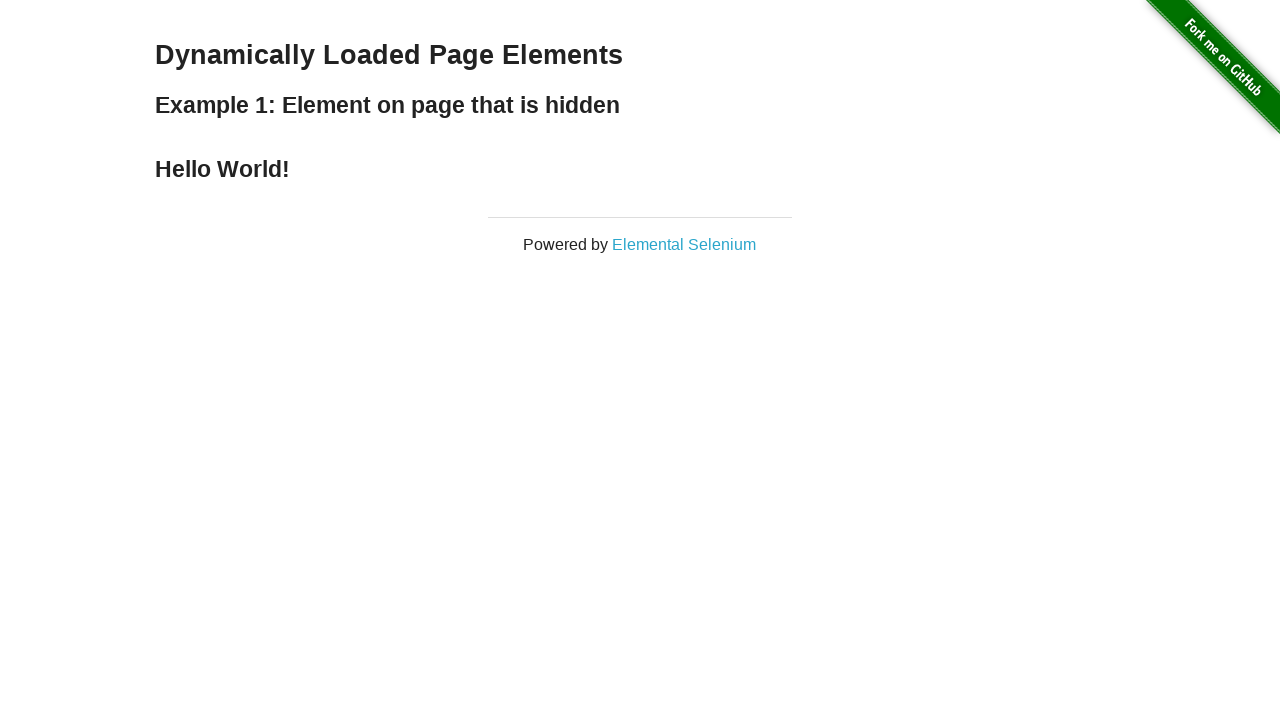